Tests iframe interaction by filling a text field on the main page, switching into an iframe to click a button, then switching back to the main page to fill the text field again with a different value.

Starting URL: https://sahitest.com/demo/iframesTest.htm

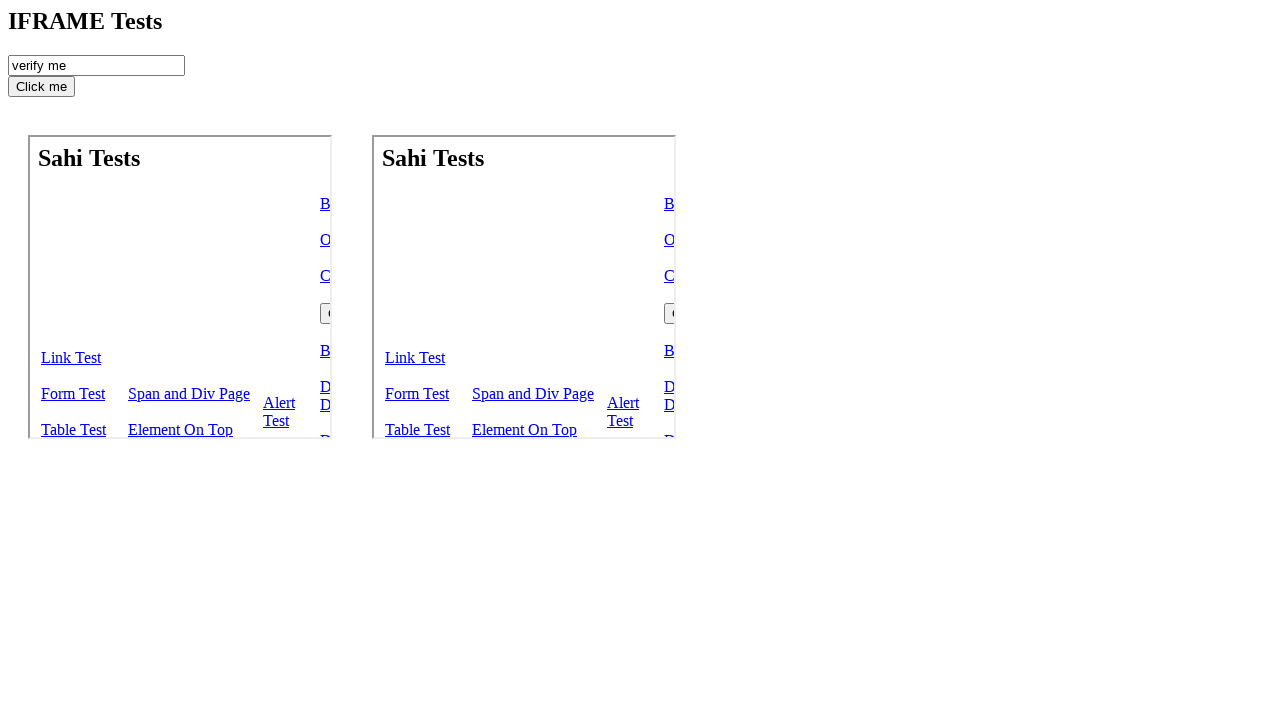

Cleared the checkRecord field on main page on #checkRecord
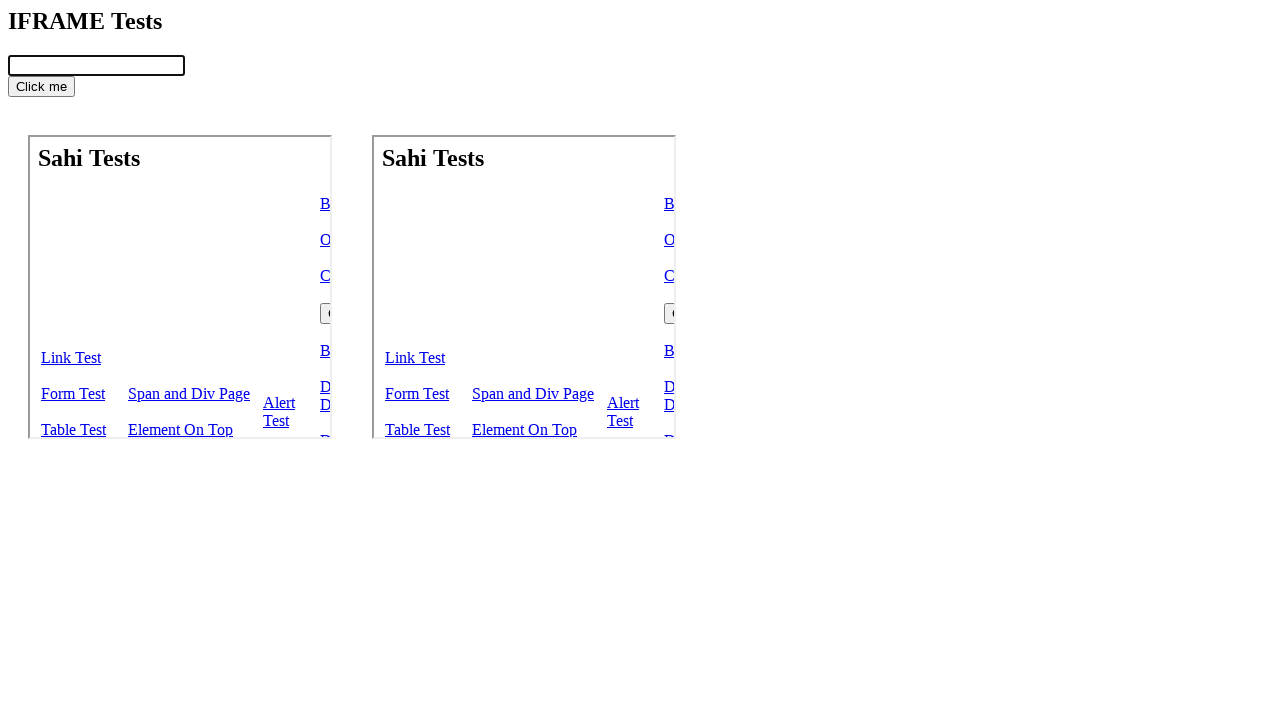

Filled checkRecord field with value '666' on #checkRecord
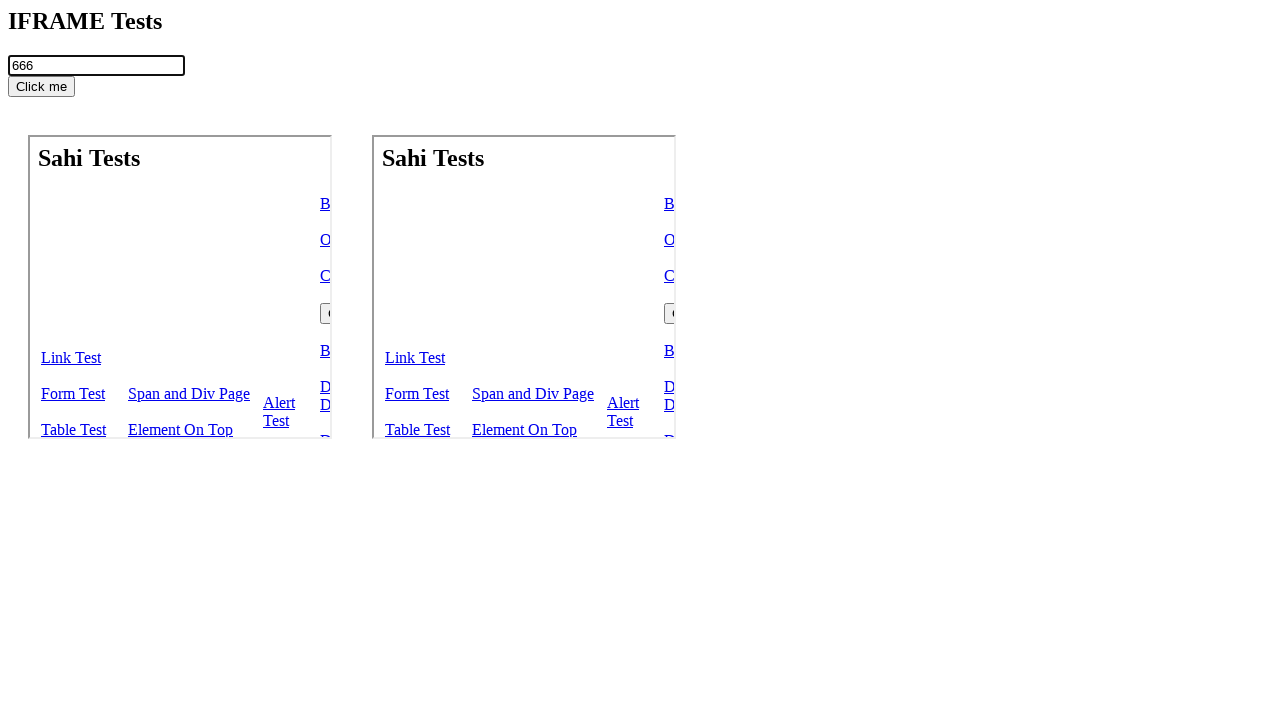

Located iframe element
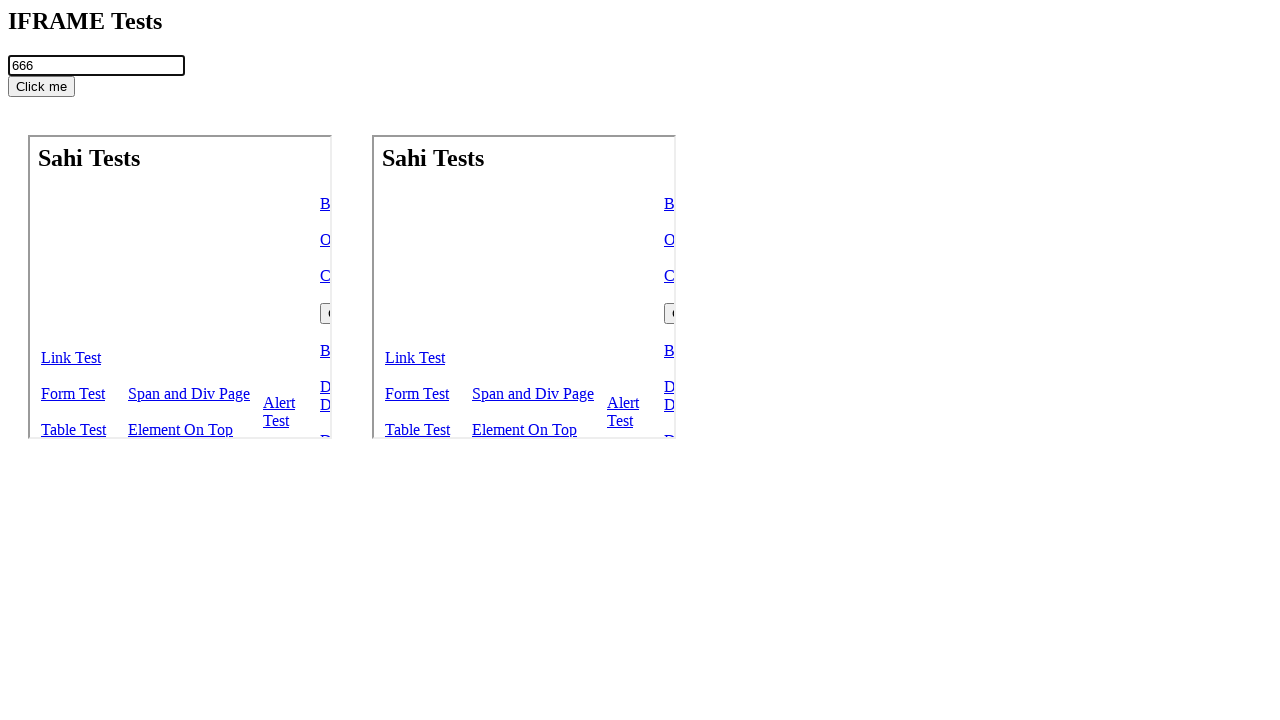

Clicked button inside iframe at (298, 239) on body > iframe >> internal:control=enter-frame >> #open-self
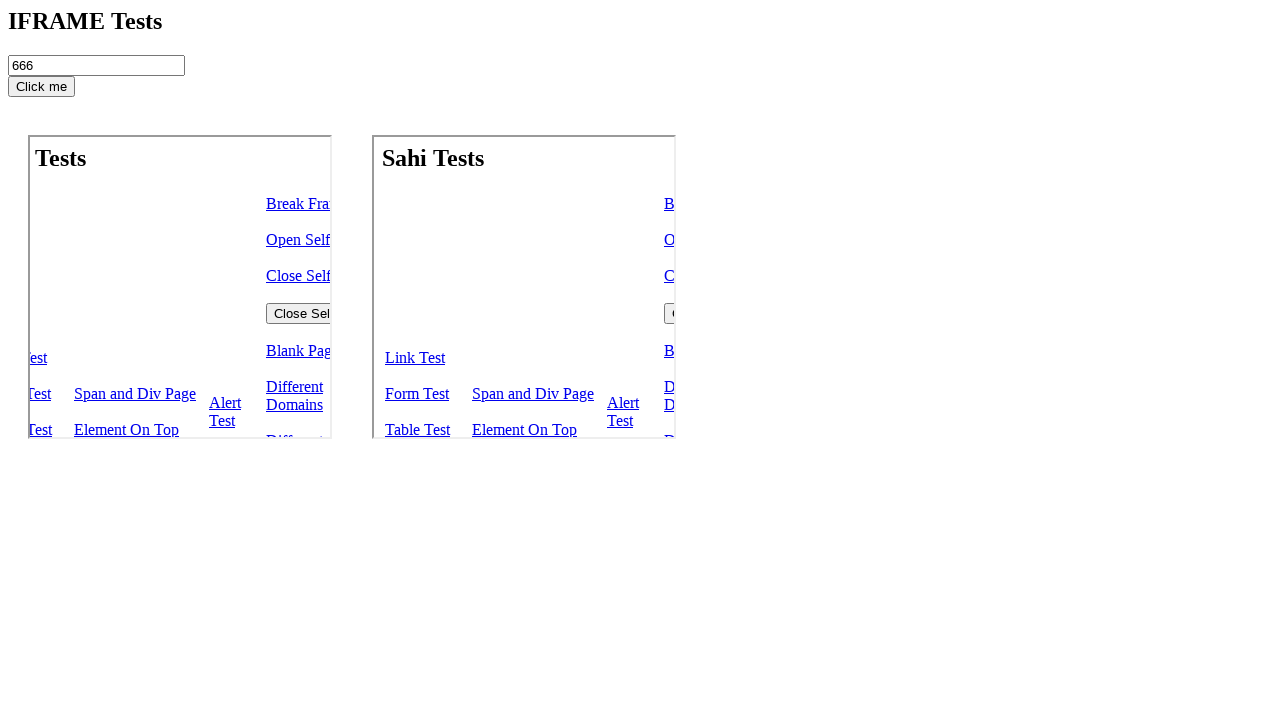

Cleared the checkRecord field on main page again on #checkRecord
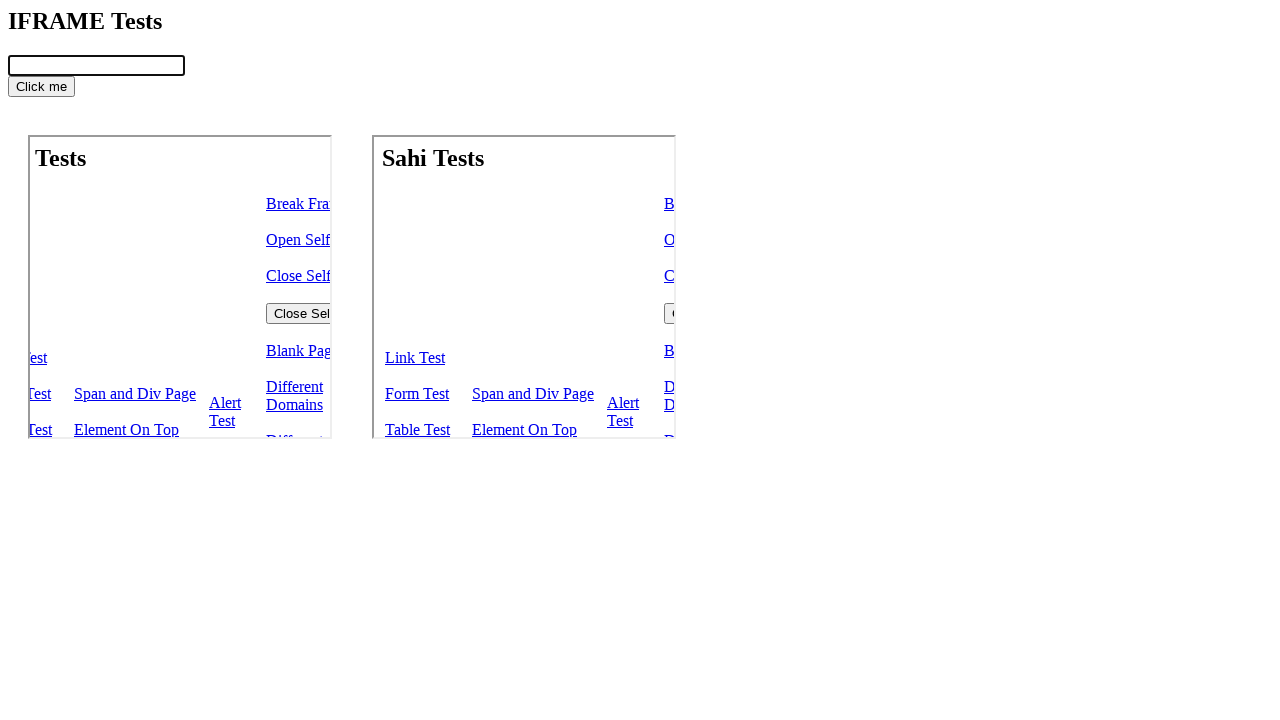

Filled checkRecord field with value '777' on #checkRecord
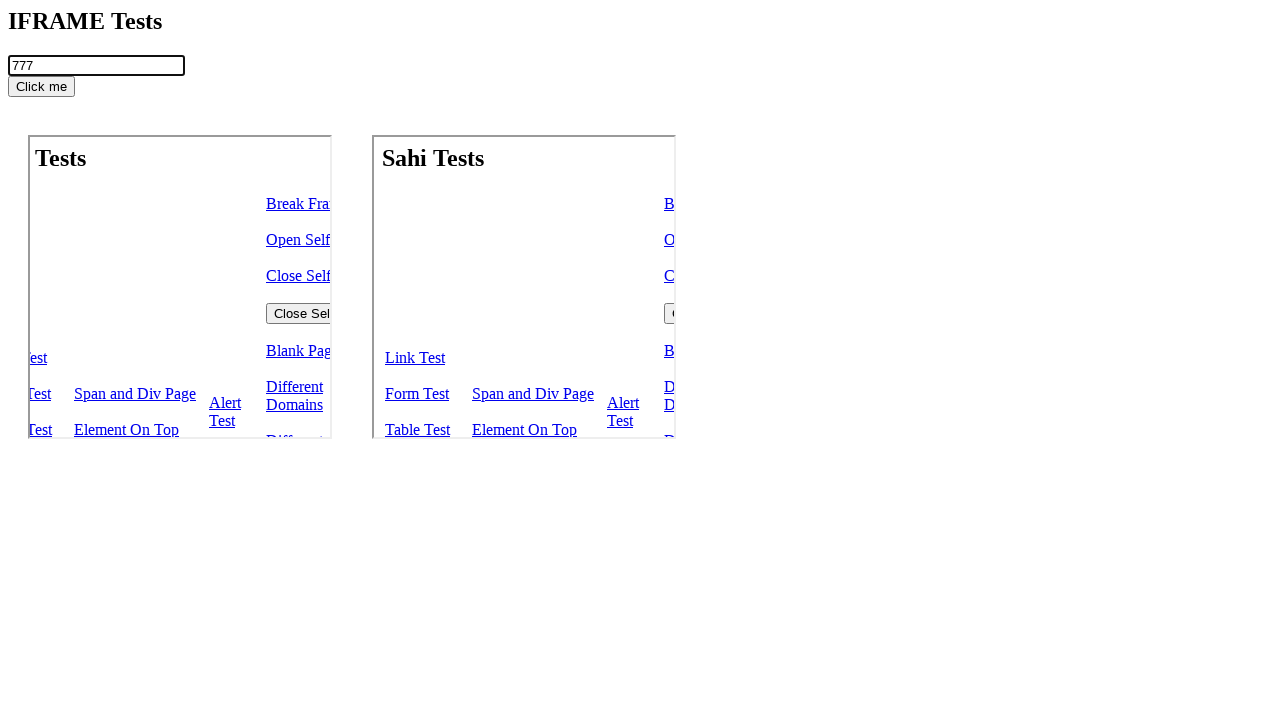

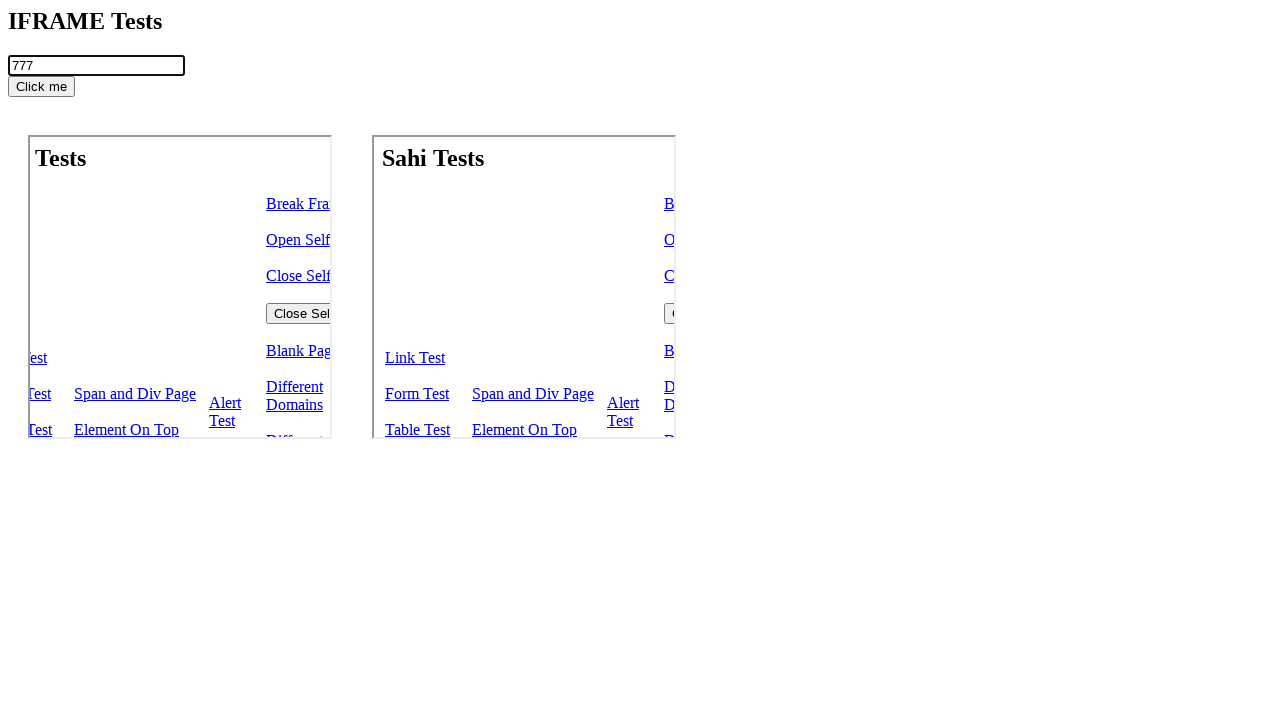